Tests the NYC TLC trip record data page by clicking the "expand all" button to expand all FAQ sections and verifying that the FAQ answers become visible.

Starting URL: https://www.nyc.gov/site/tlc/about/tlc-trip-record-data.page

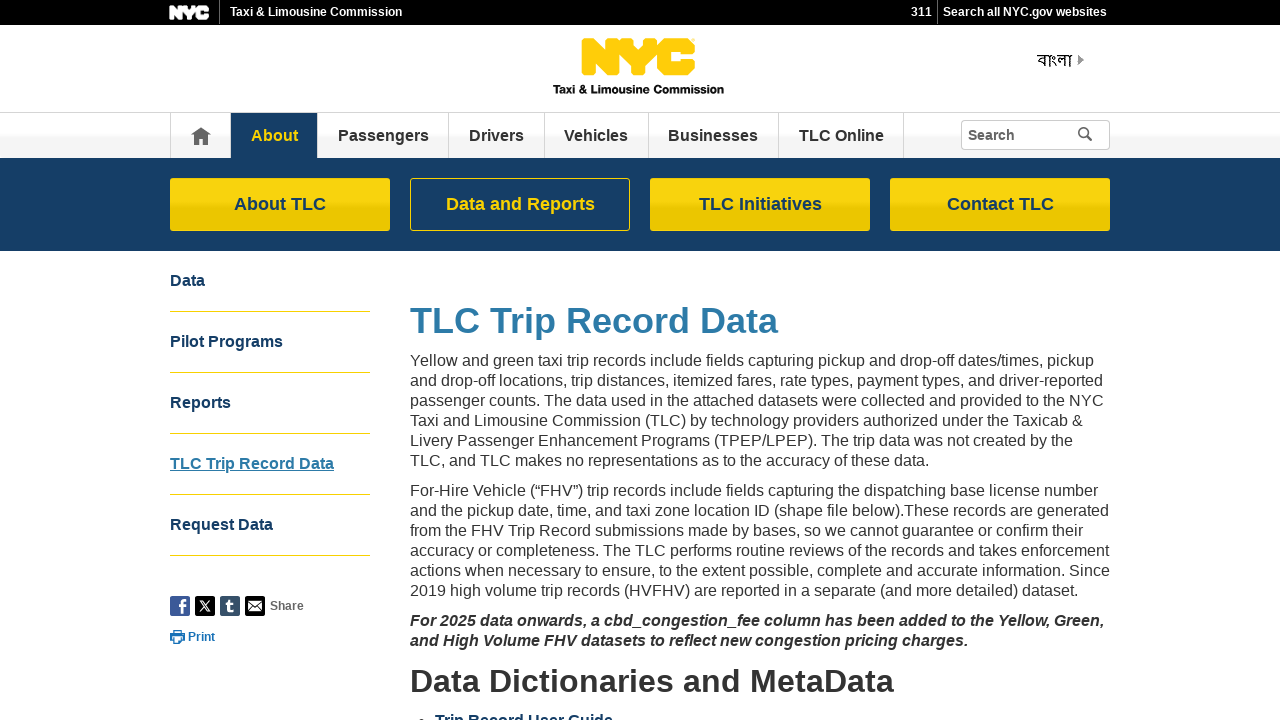

Clicked 'expand all' button to expand all FAQ sections at (876, 360) on .faq-expand-all
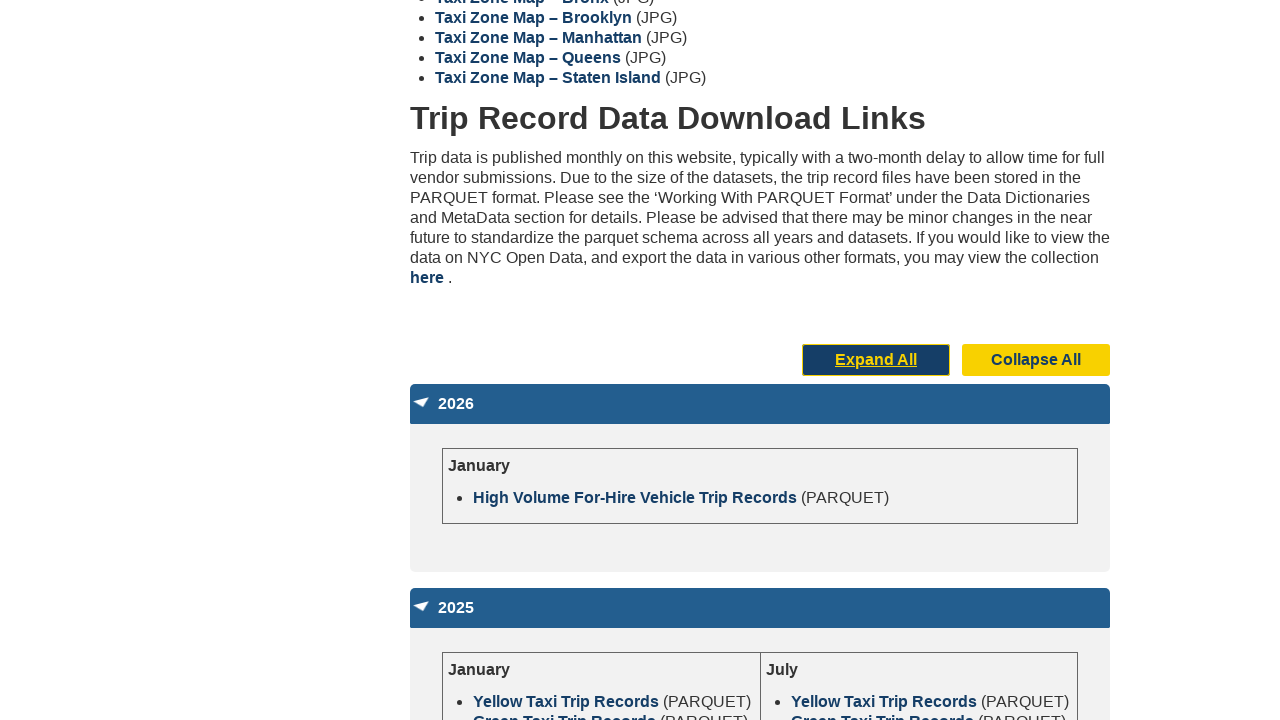

FAQ answers section loaded and became visible
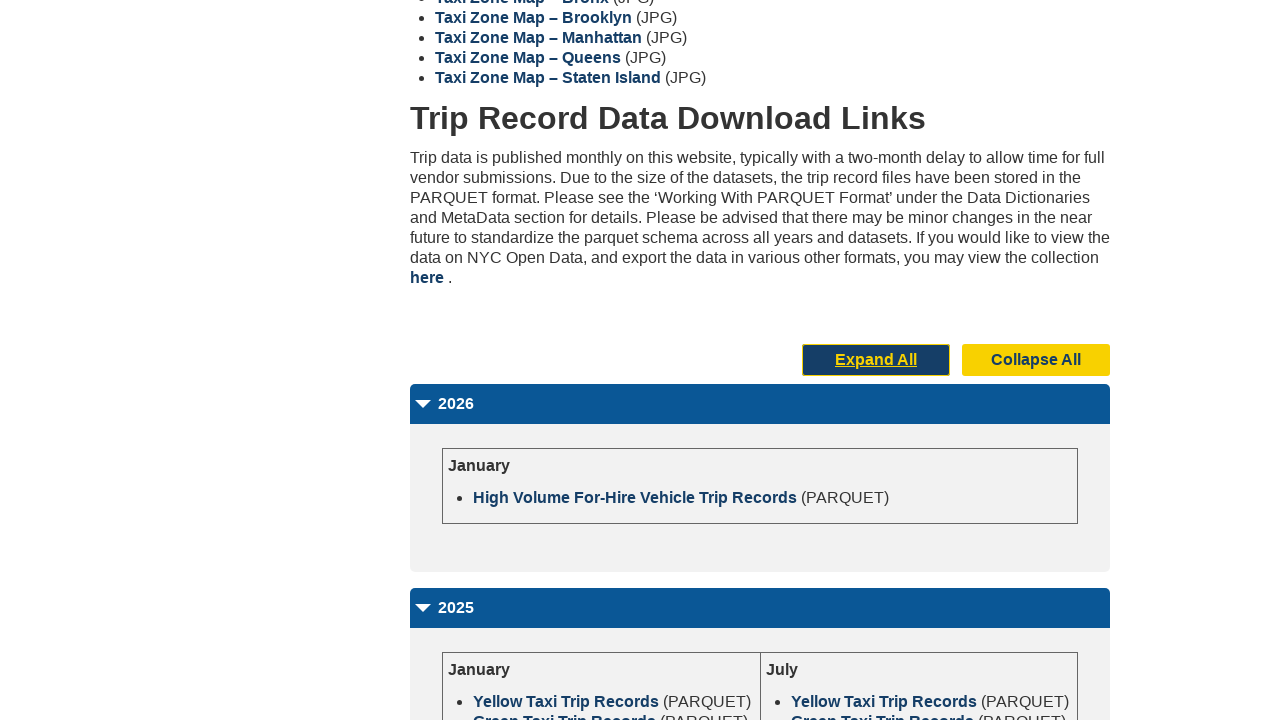

FAQ content tables with data links became visible
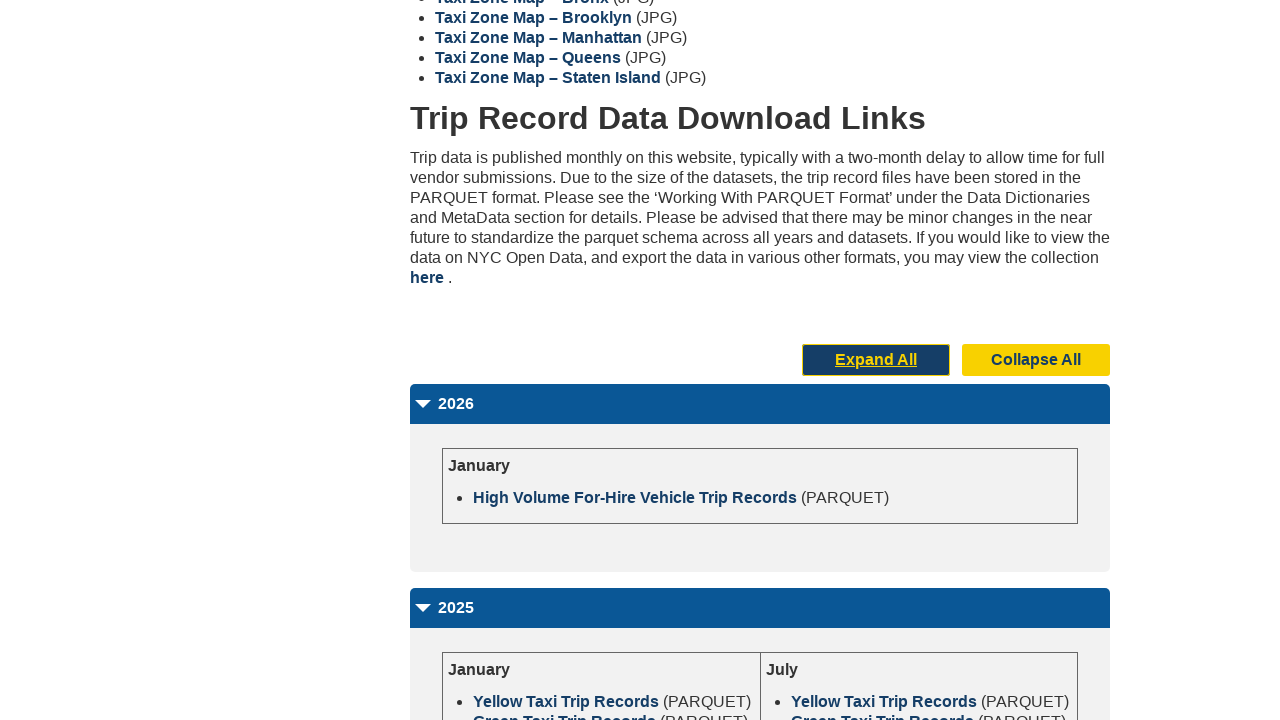

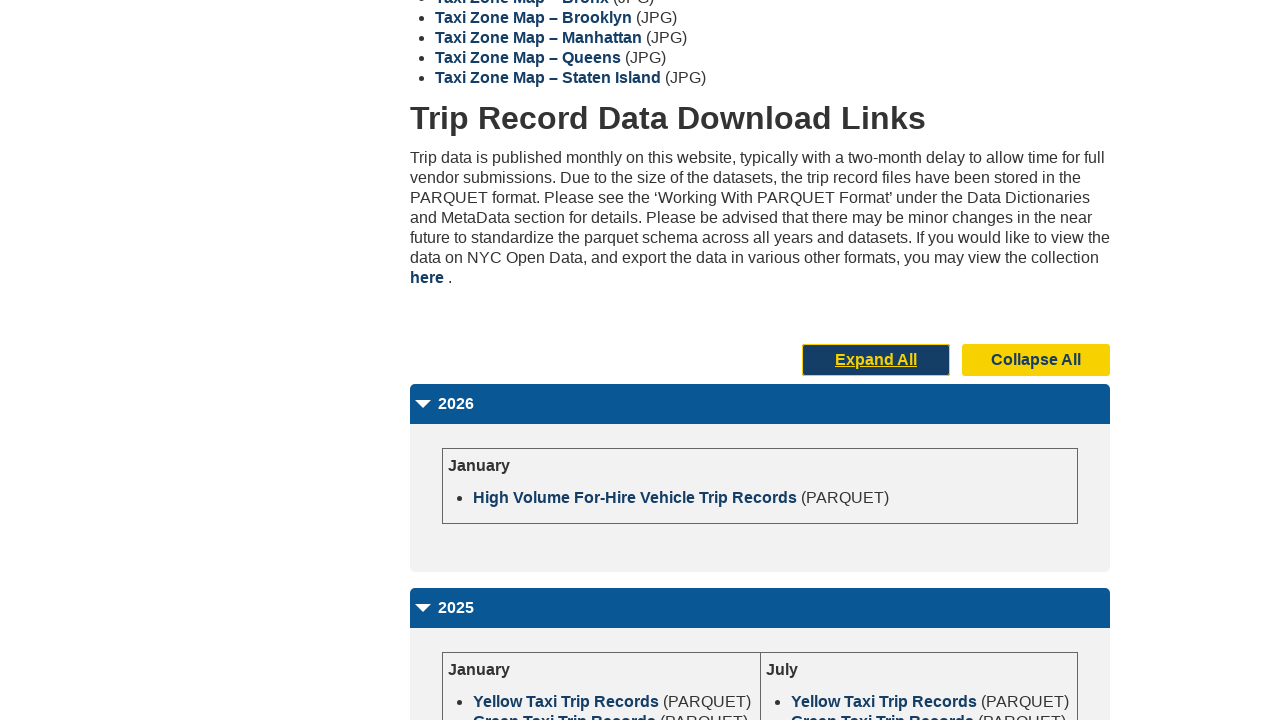